Tests valid multiplication with decimal numbers

Starting URL: https://testsheepnz.github.io/BasicCalculator.html

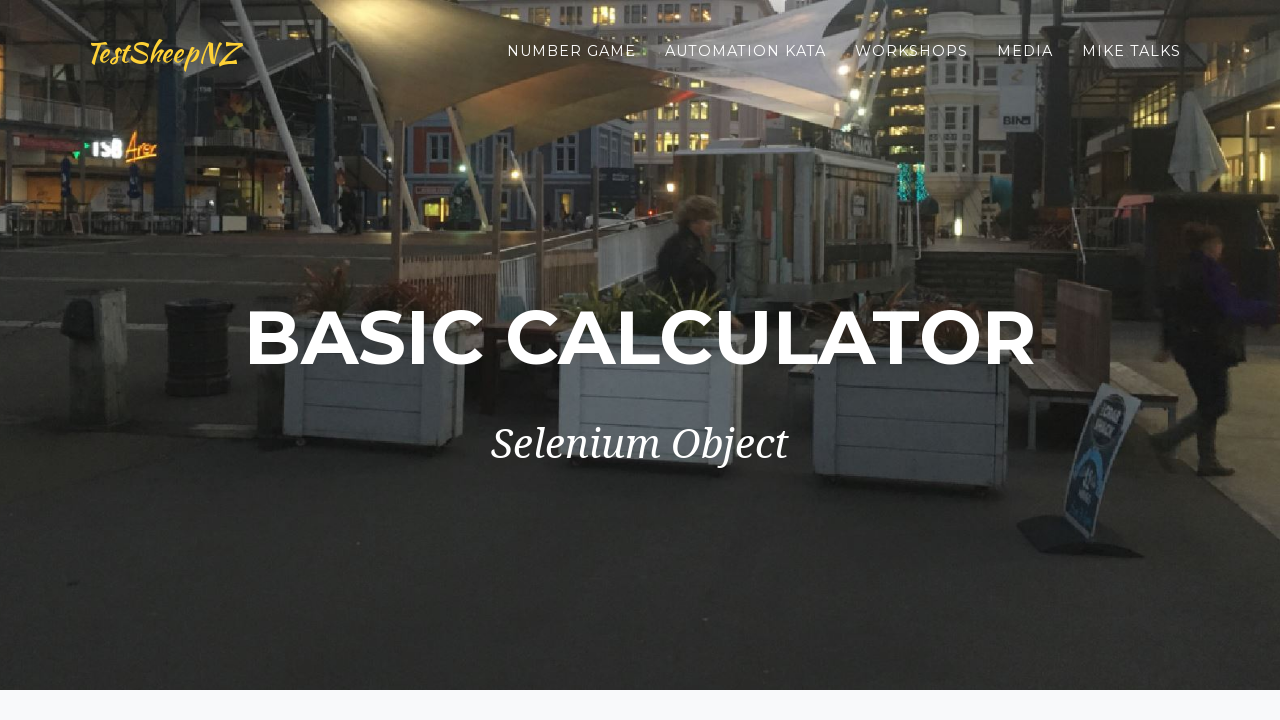

Filled first number field with decimal value 2.5 on #number1Field
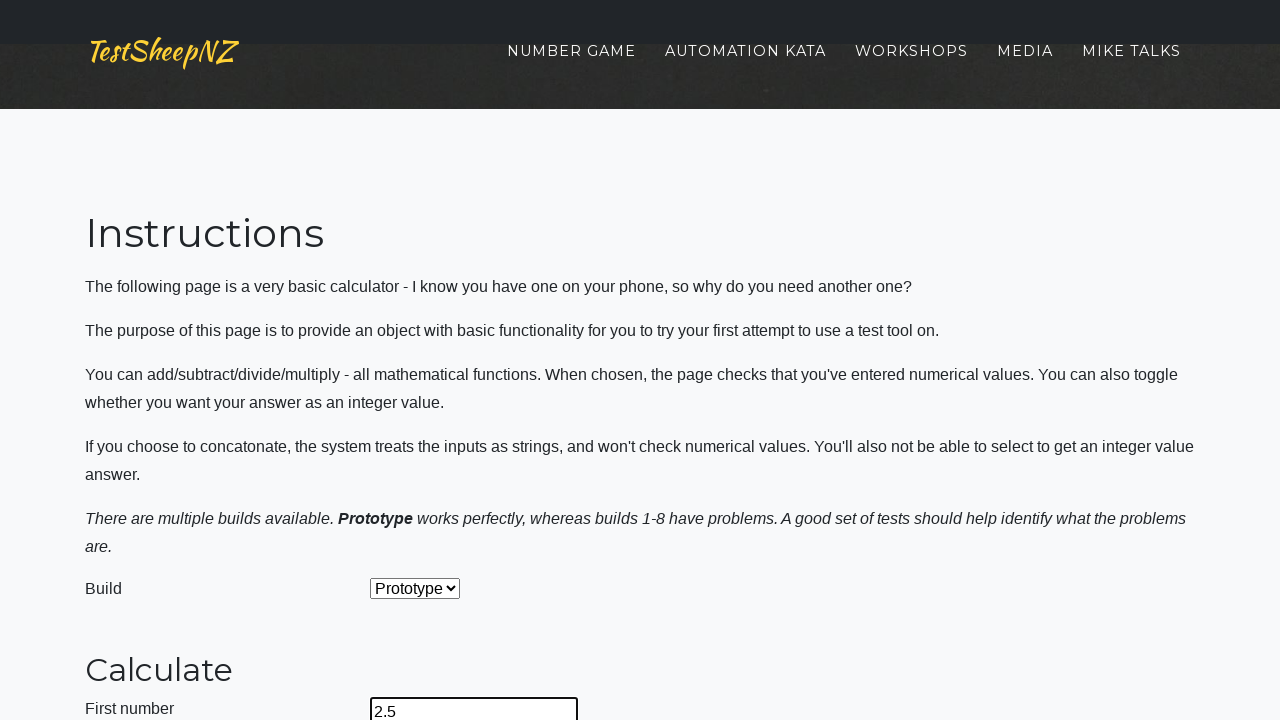

Filled second number field with value 2 on #number2Field
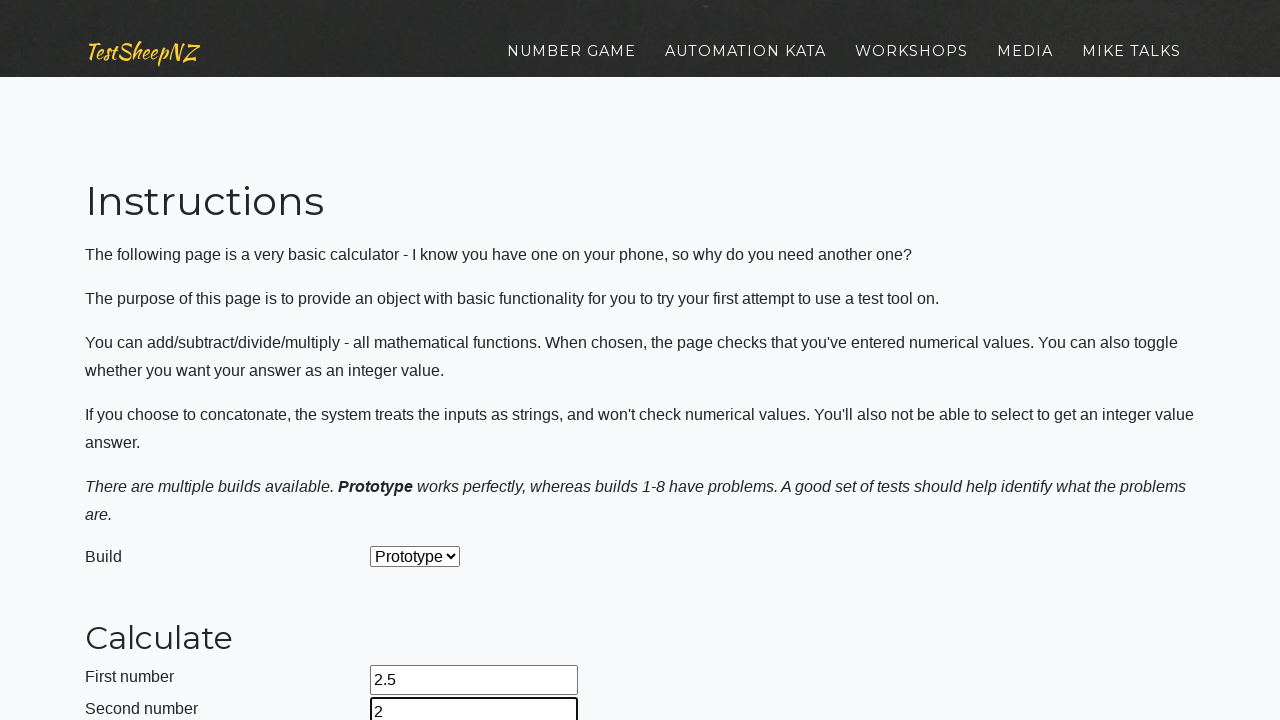

Selected Multiply operation from dropdown on #selectOperationDropdown
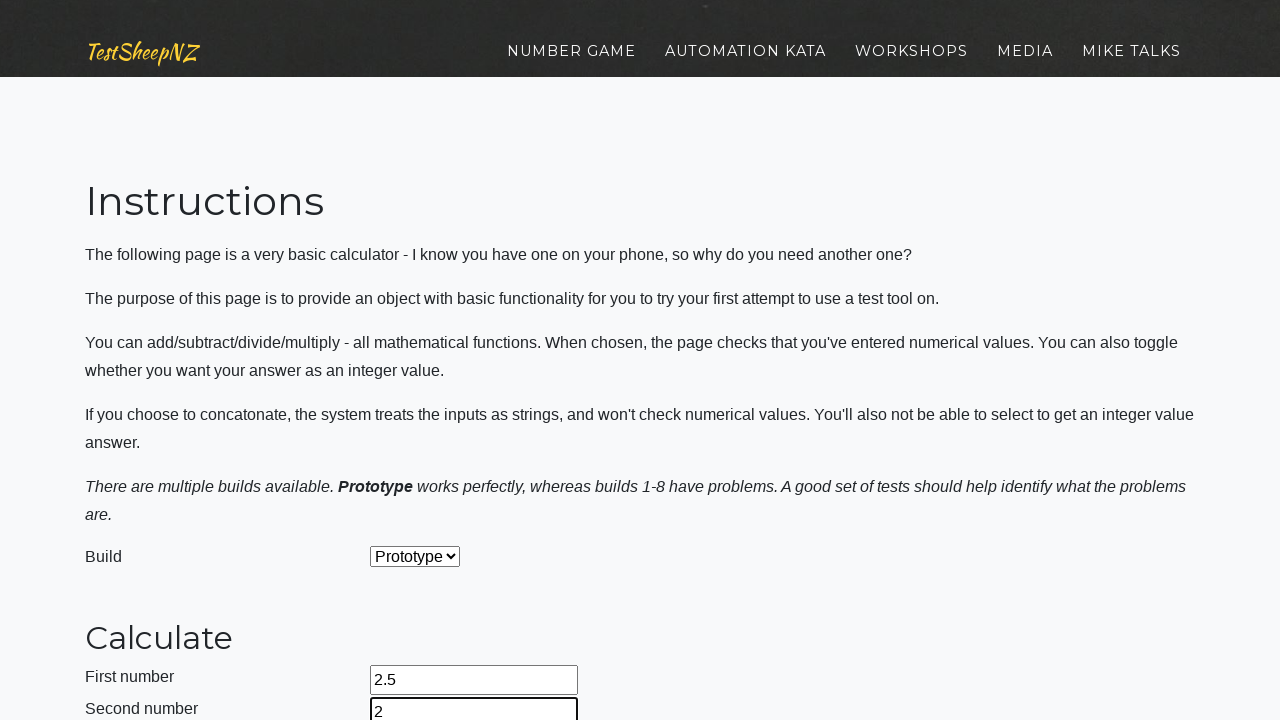

Clicked calculate button to perform multiplication at (422, 361) on #calculateButton
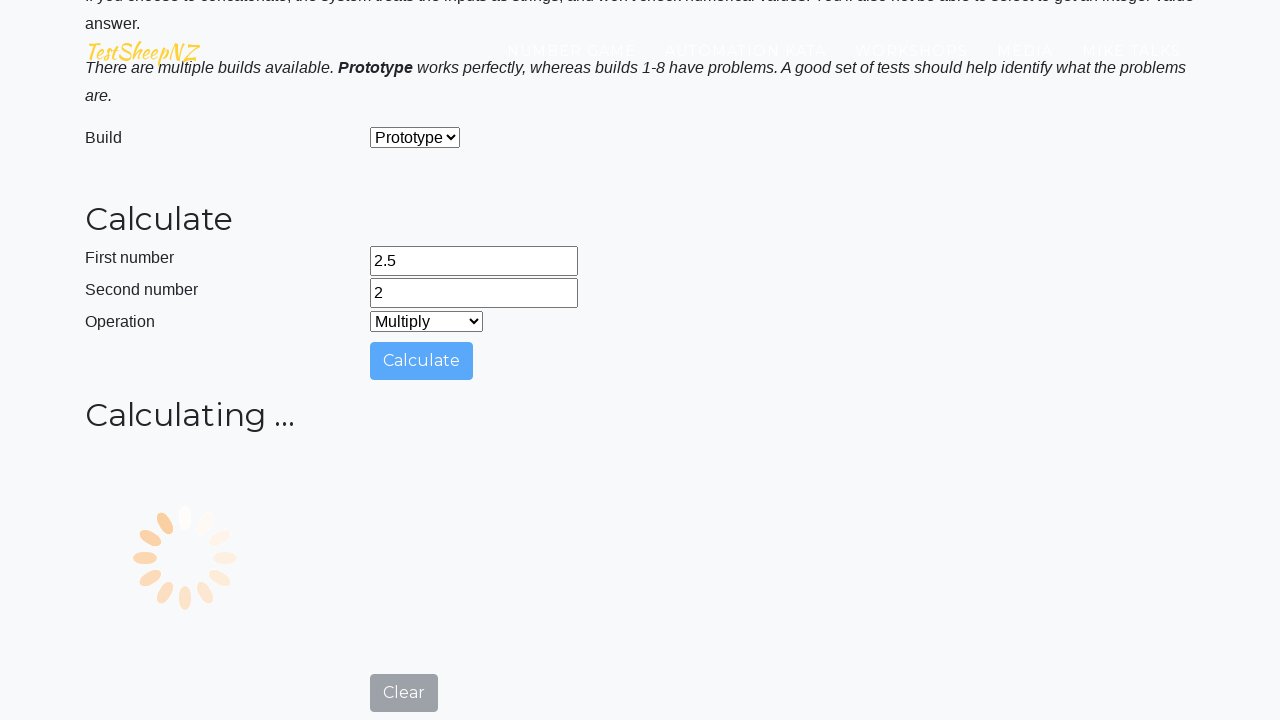

Waited for result to be calculated
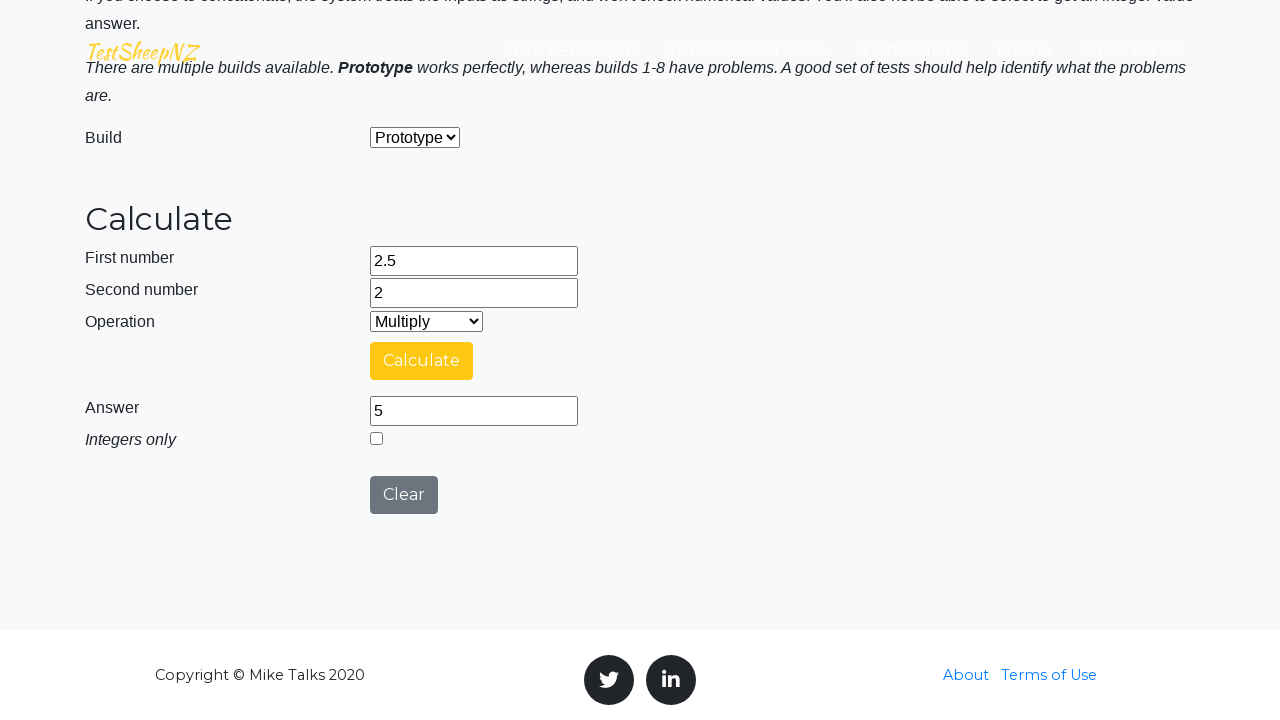

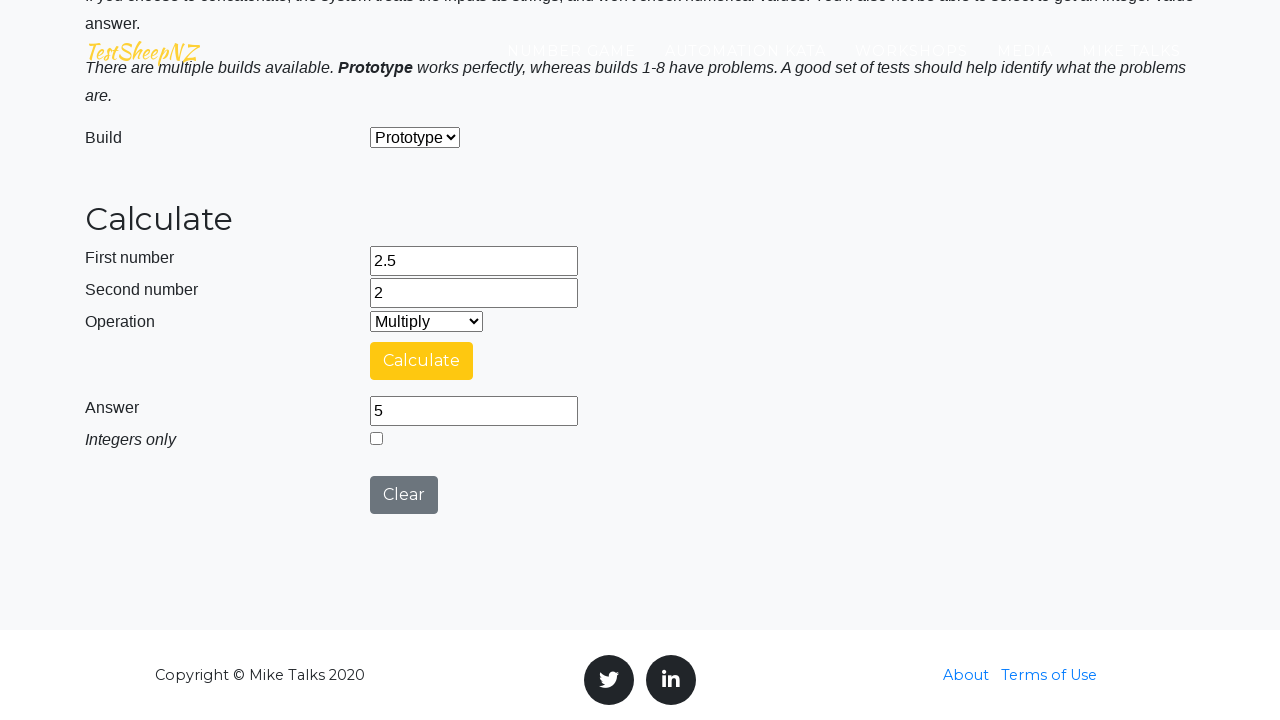